Tests dynamic properties page by interacting with elements that become available after certain conditions are met, including clicking a button that becomes enabled after delay, verifying color change, and waiting for an element to become visible

Starting URL: https://demoqa.com/dynamic-properties

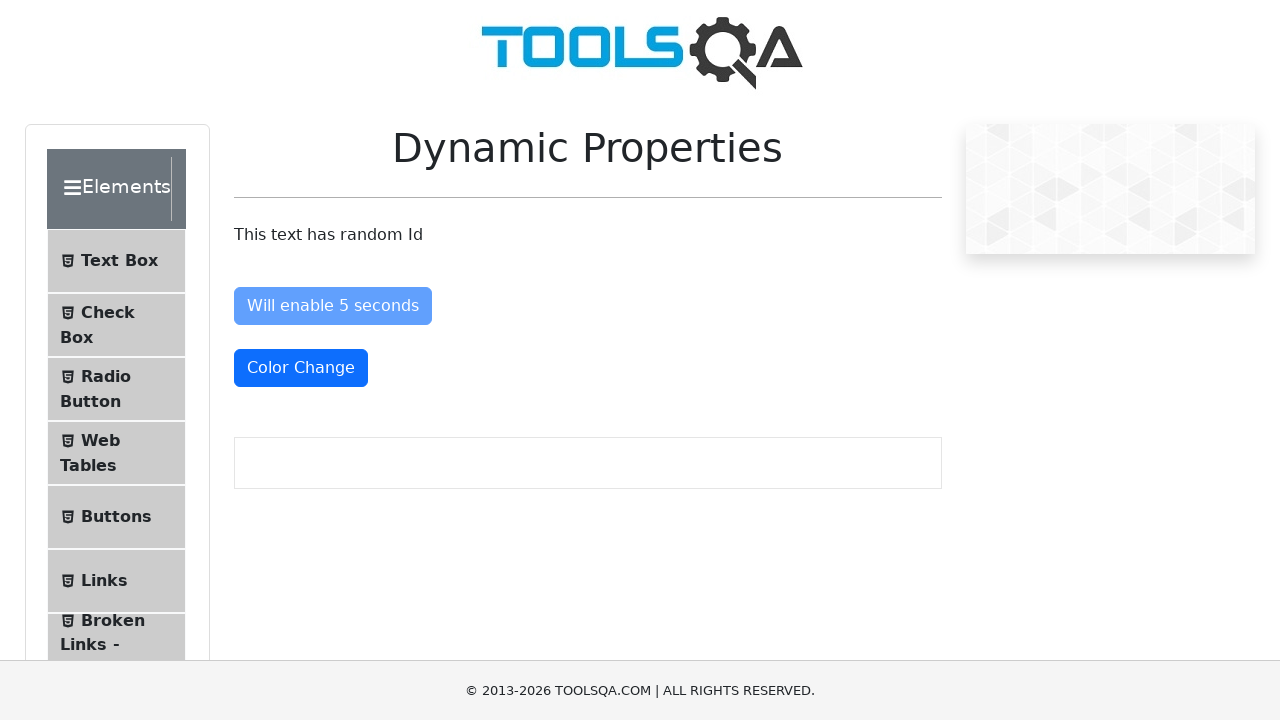

Waited for enable button to become available (not disabled)
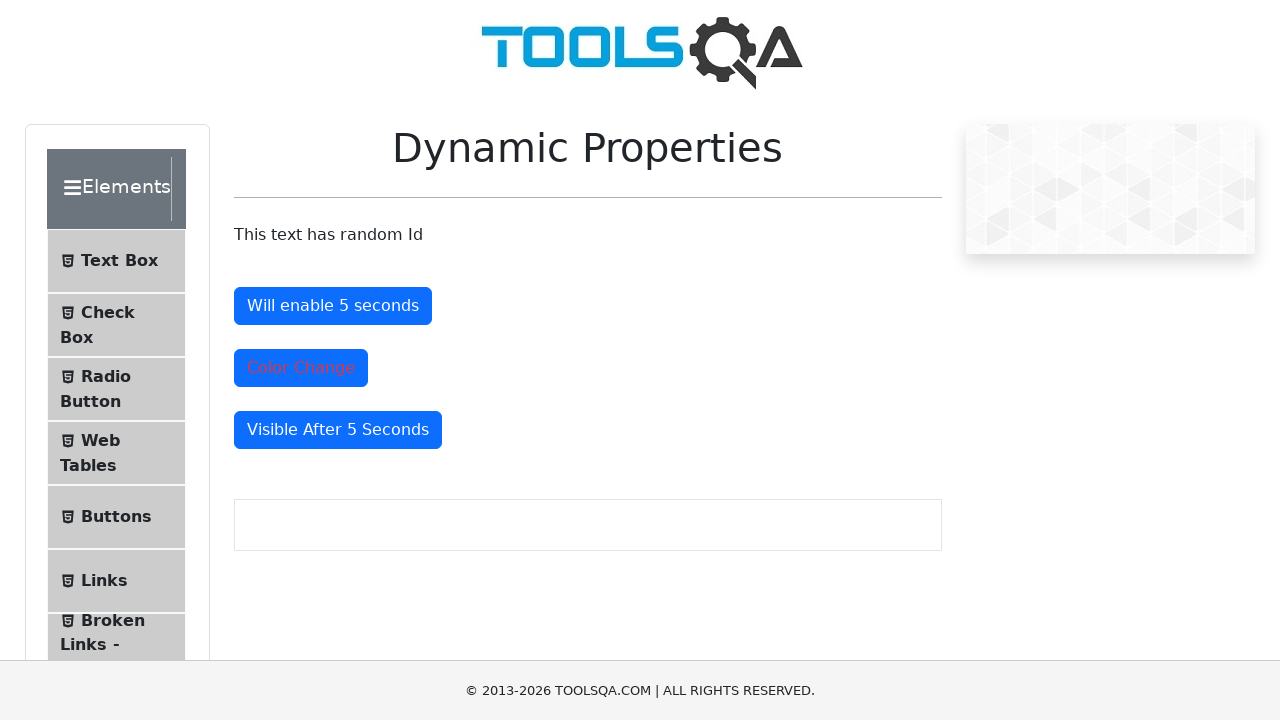

Clicked the enabled button at (333, 306) on #enableAfter
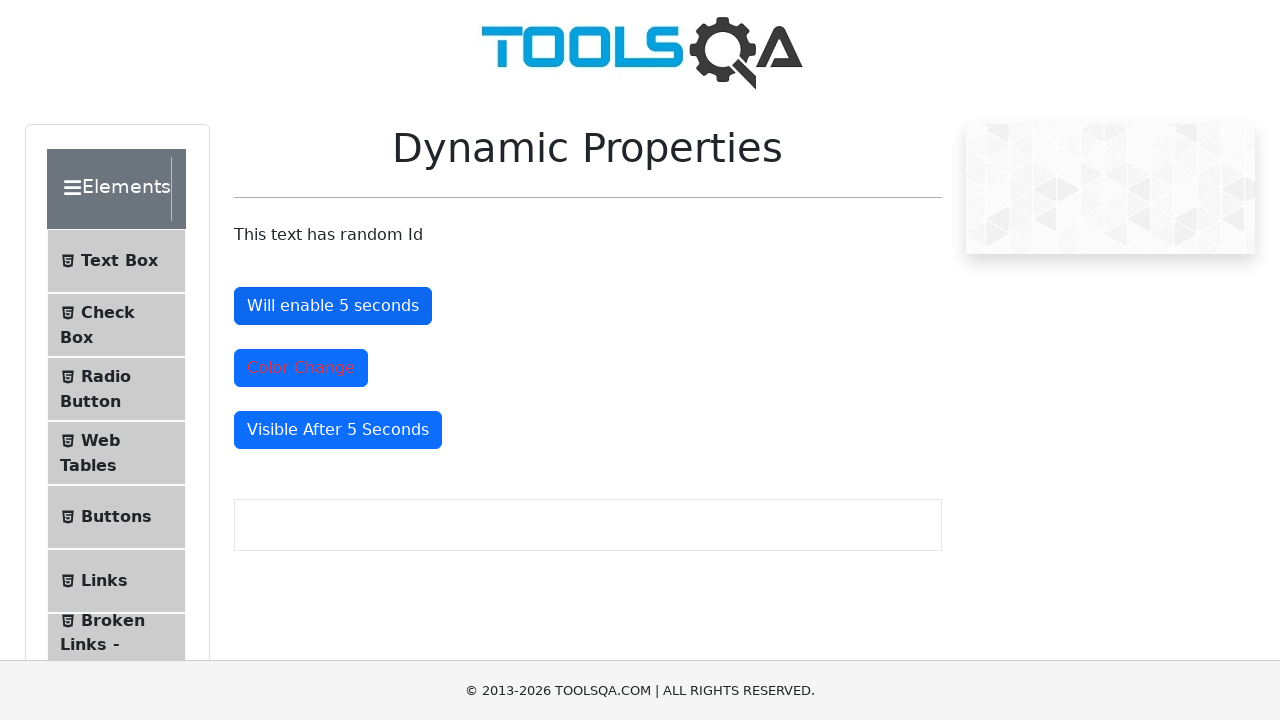

Waited for color change element to update its class to 'mt-4 text-danger btn btn-primary'
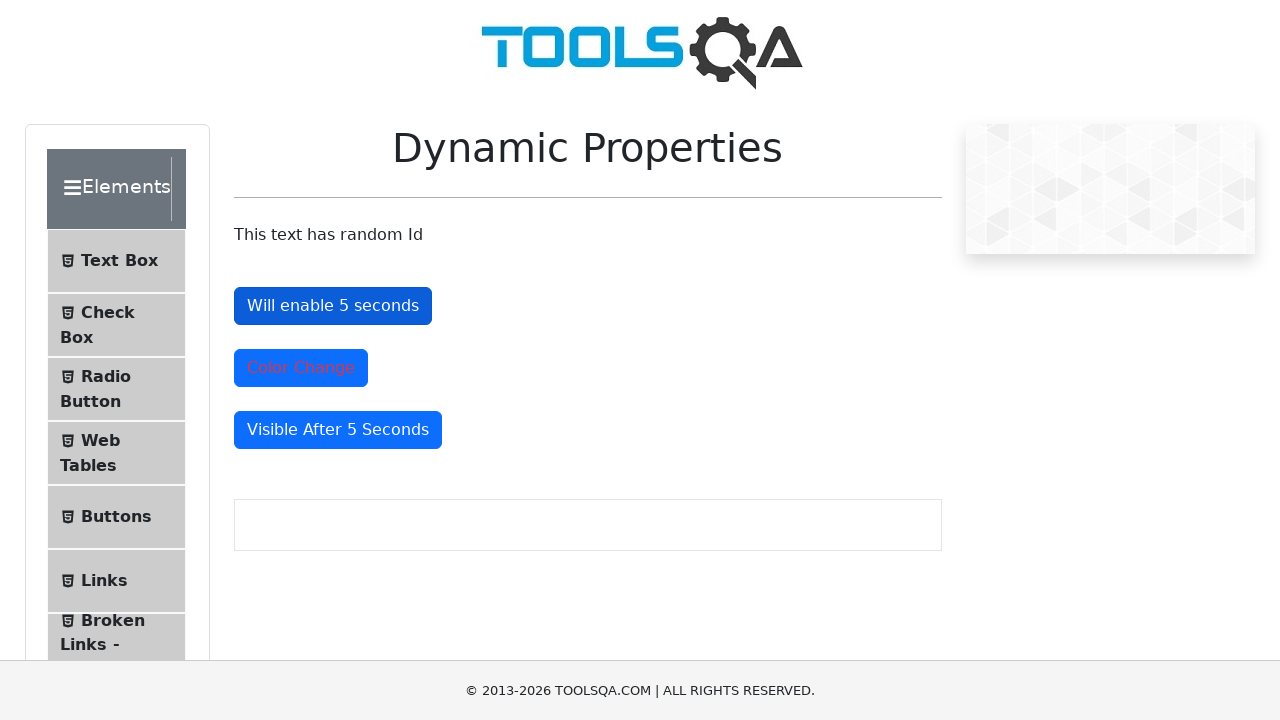

Retrieved class attribute value: mt-4 text-danger btn btn-primary
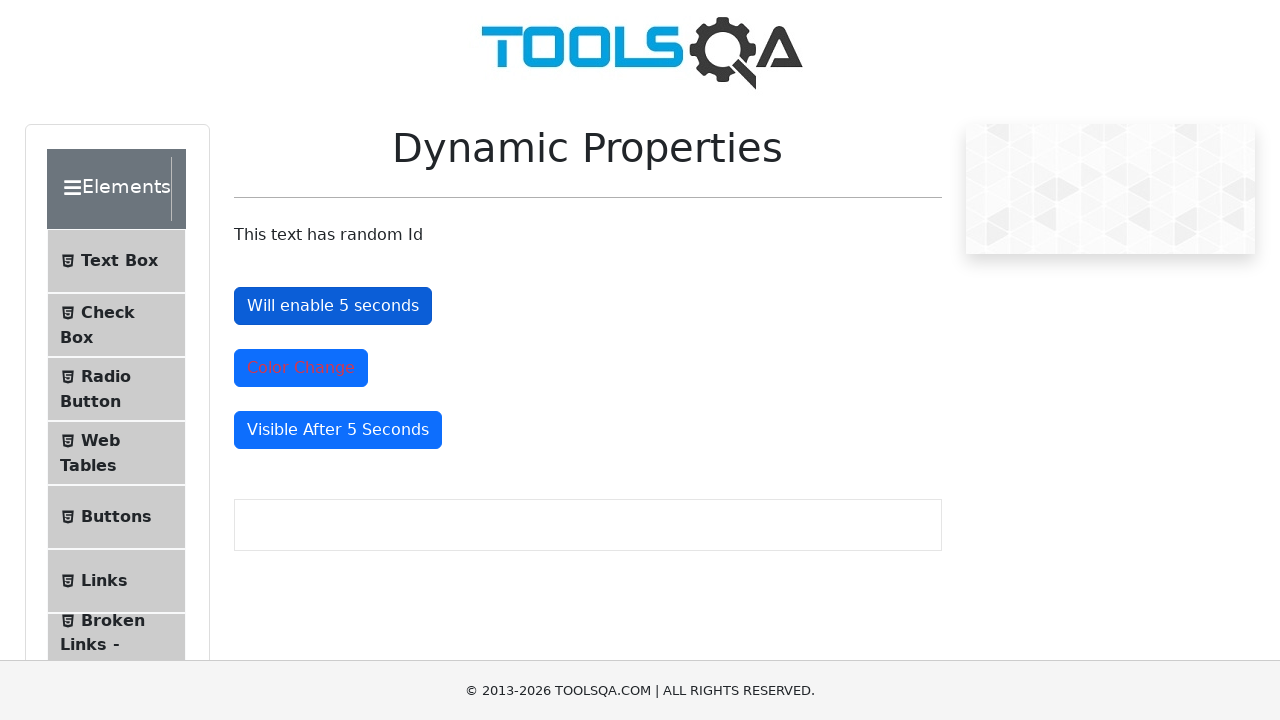

Waited for element to become visible
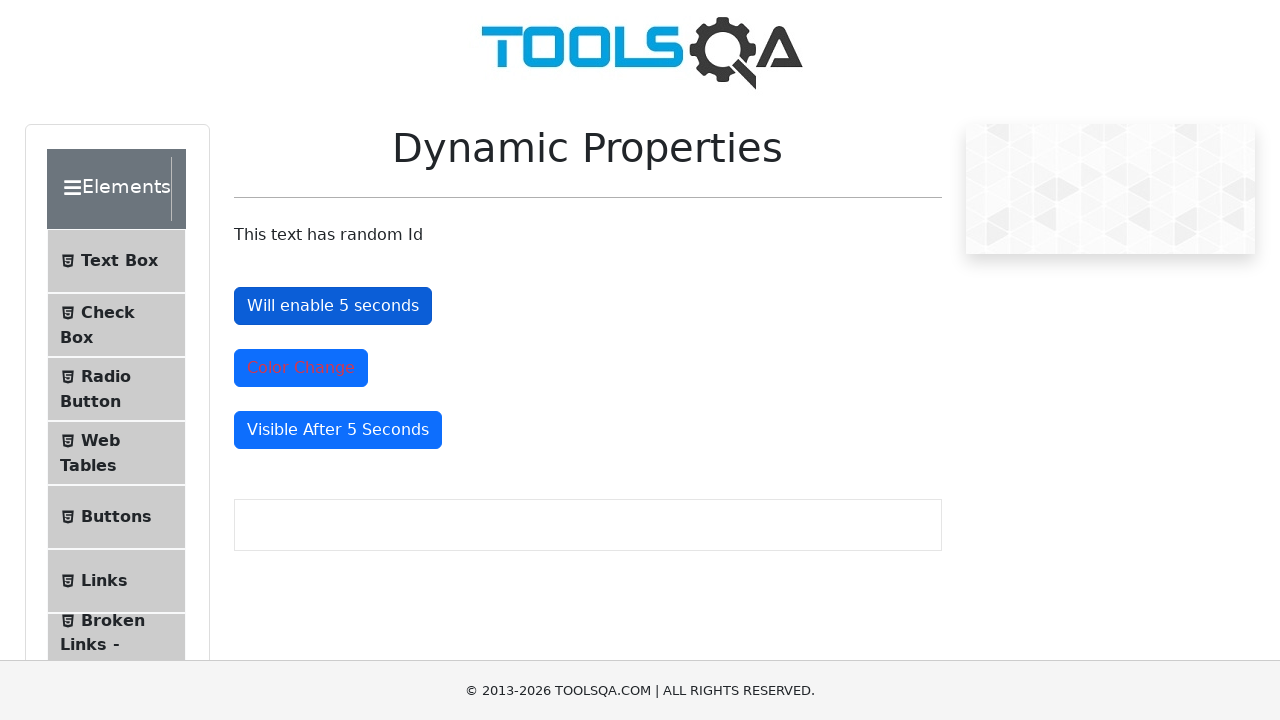

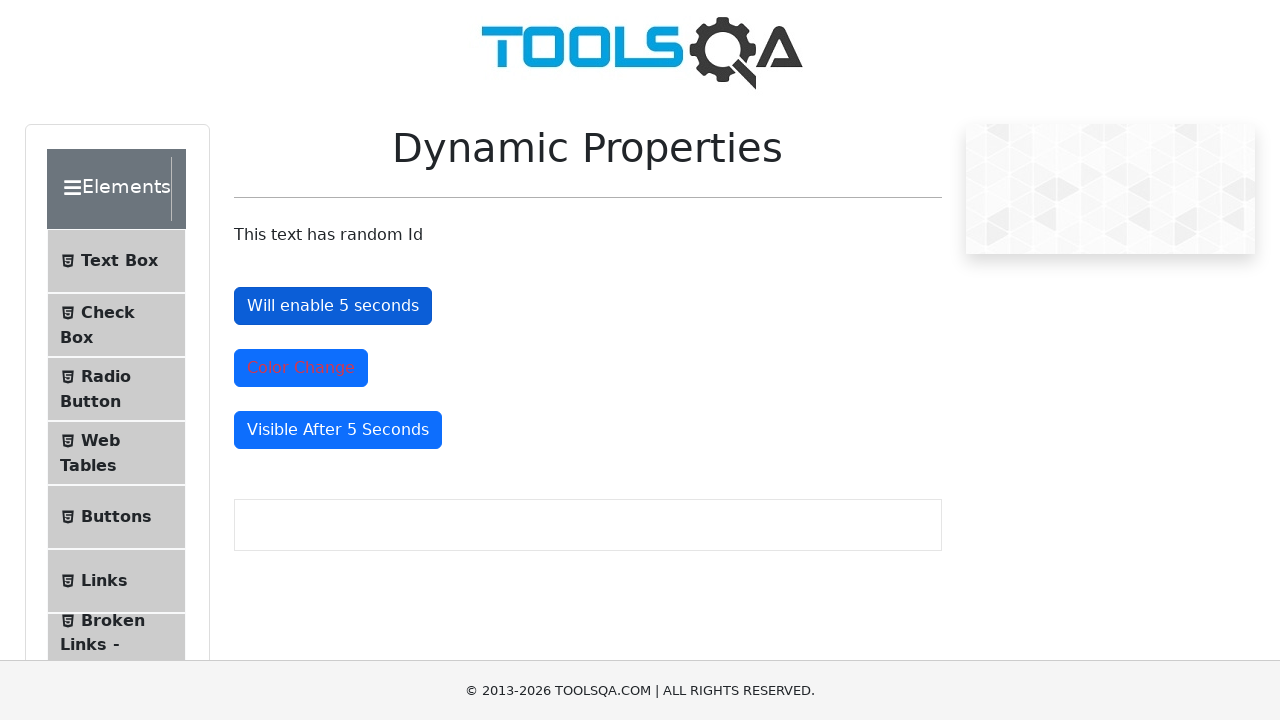